Tests radio button functionality by clicking through different color options and verifying that disabled buttons cannot be clicked

Starting URL: https://practice.expandtesting.com/radio-buttons

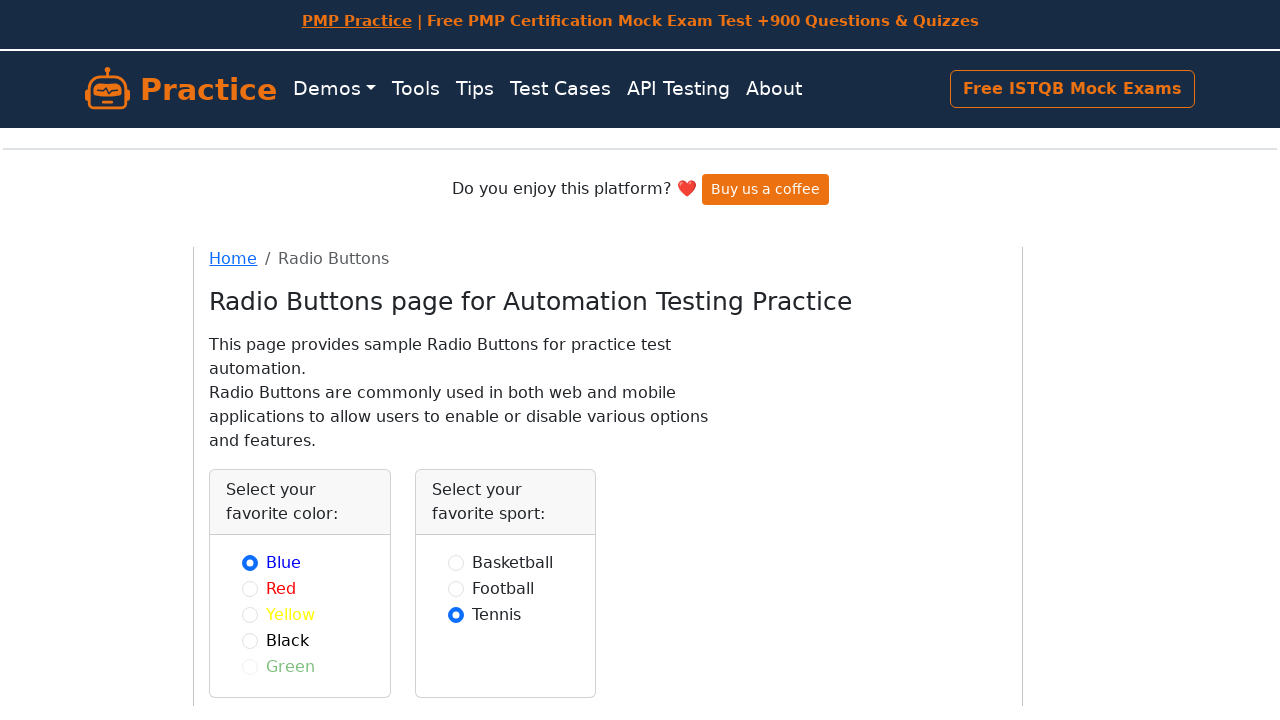

Scrolled down 1233px to view radio buttons
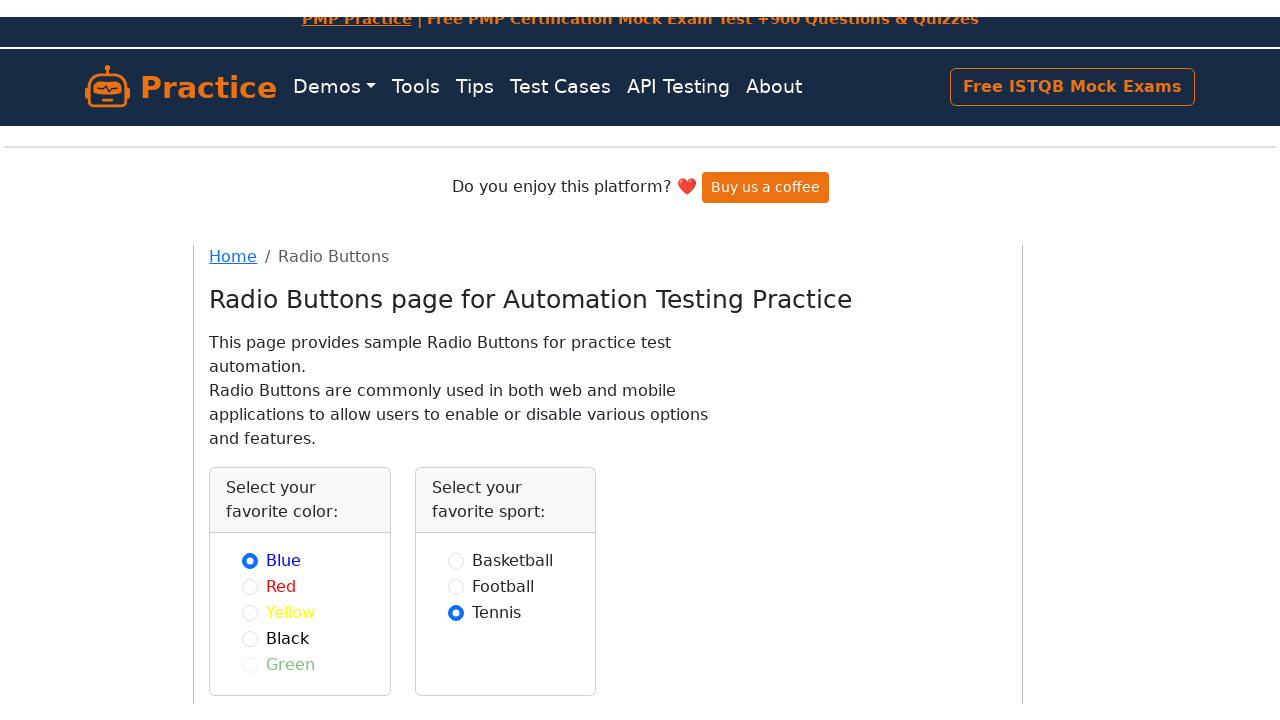

Clicked blue radio button at (250, 474) on input#blue
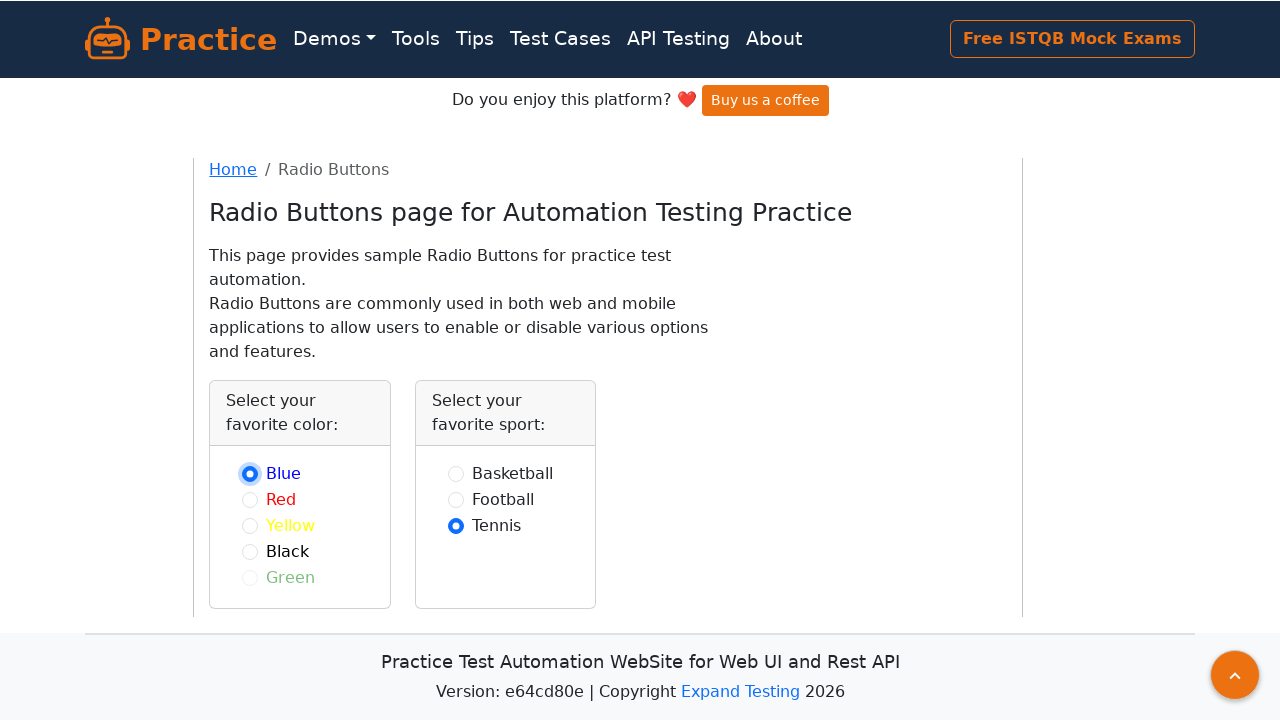

Clicked red radio button at (250, 500) on input#red
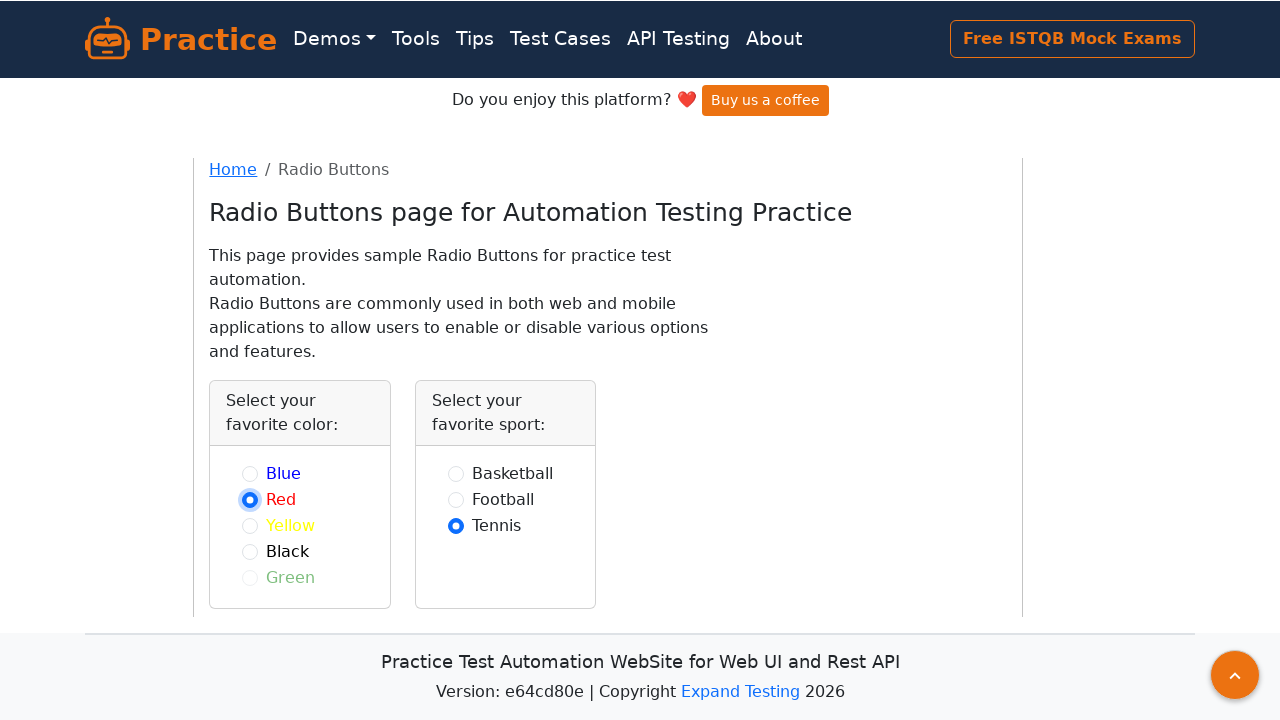

Clicked yellow radio button at (250, 526) on input#yellow
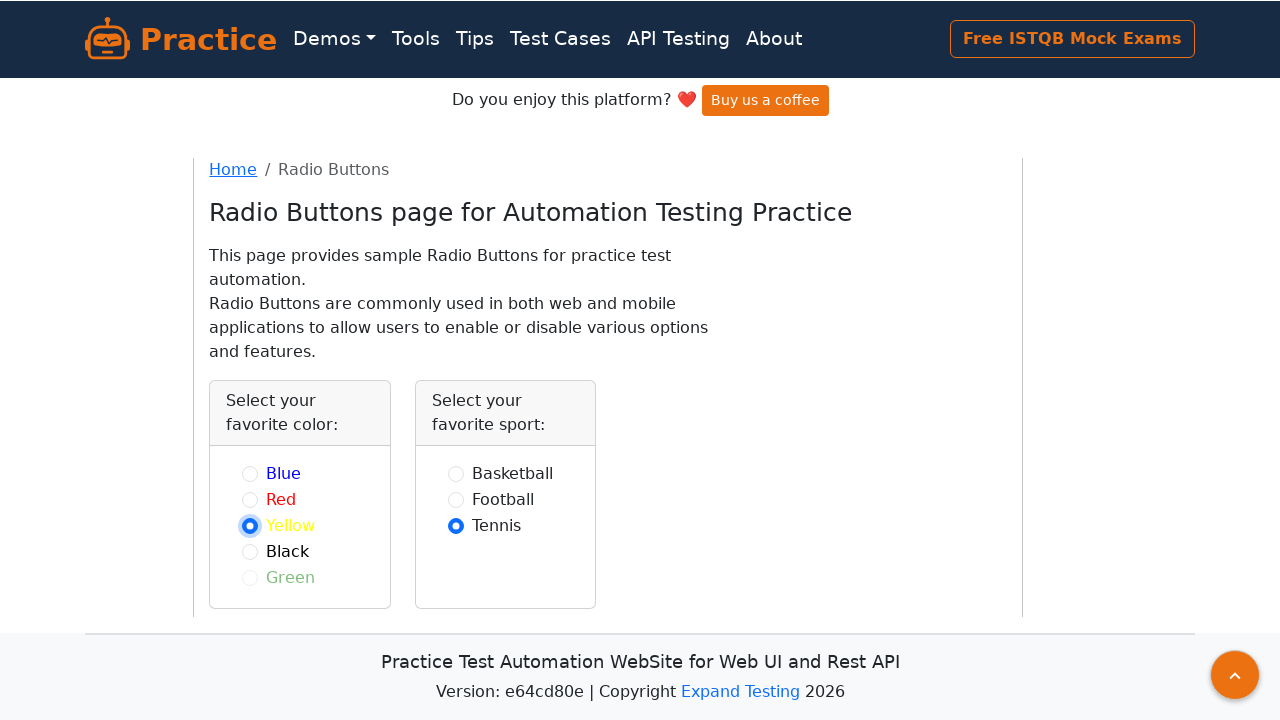

Clicked black radio button at (250, 552) on input#black
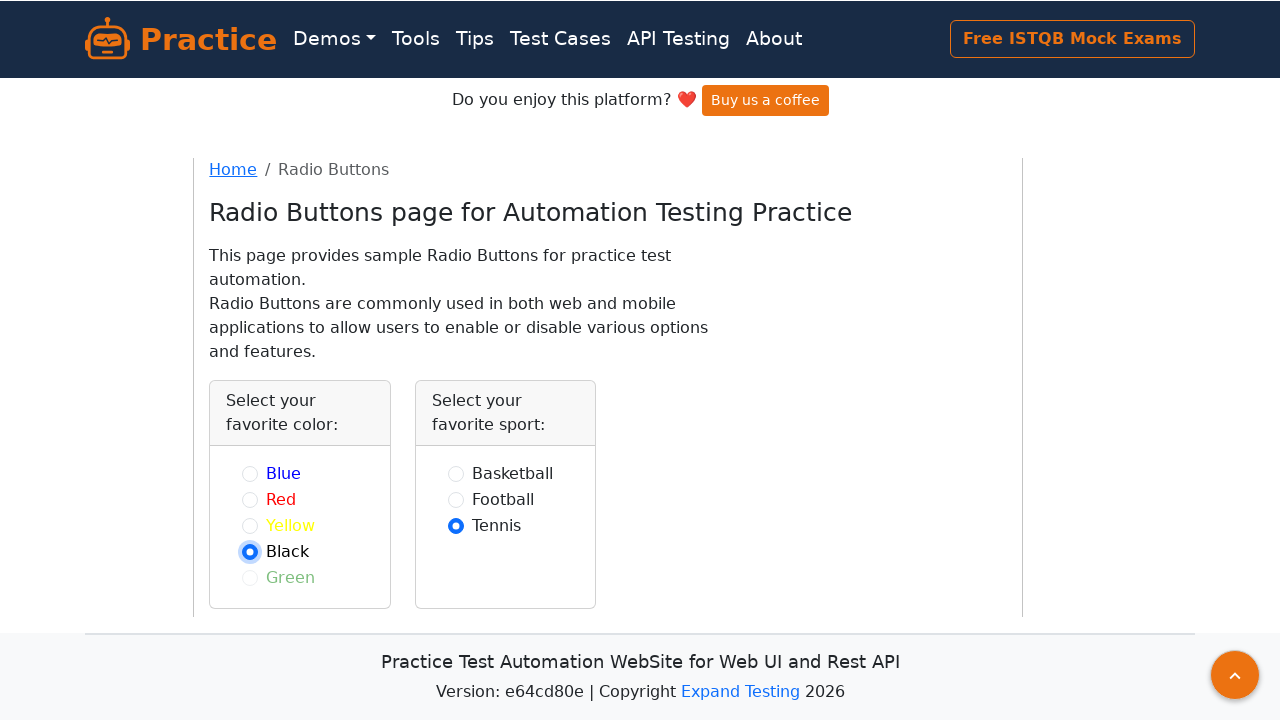

Green radio button is disabled and cannot be clicked
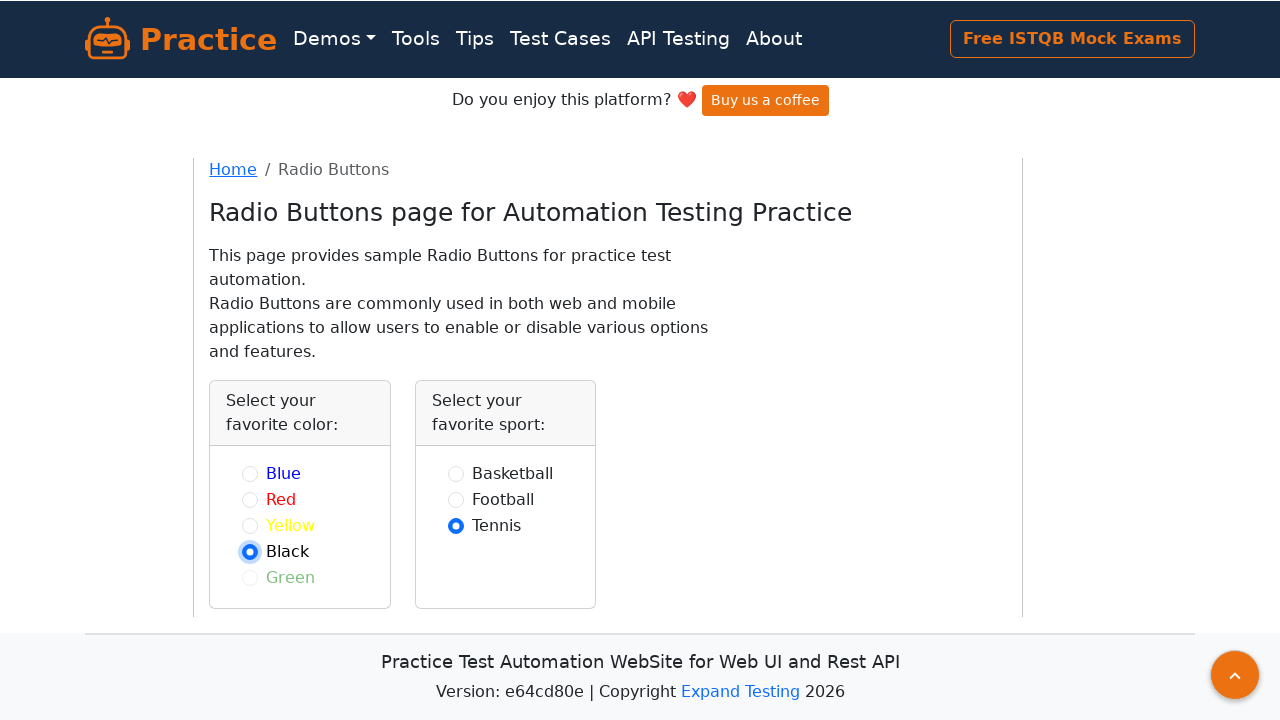

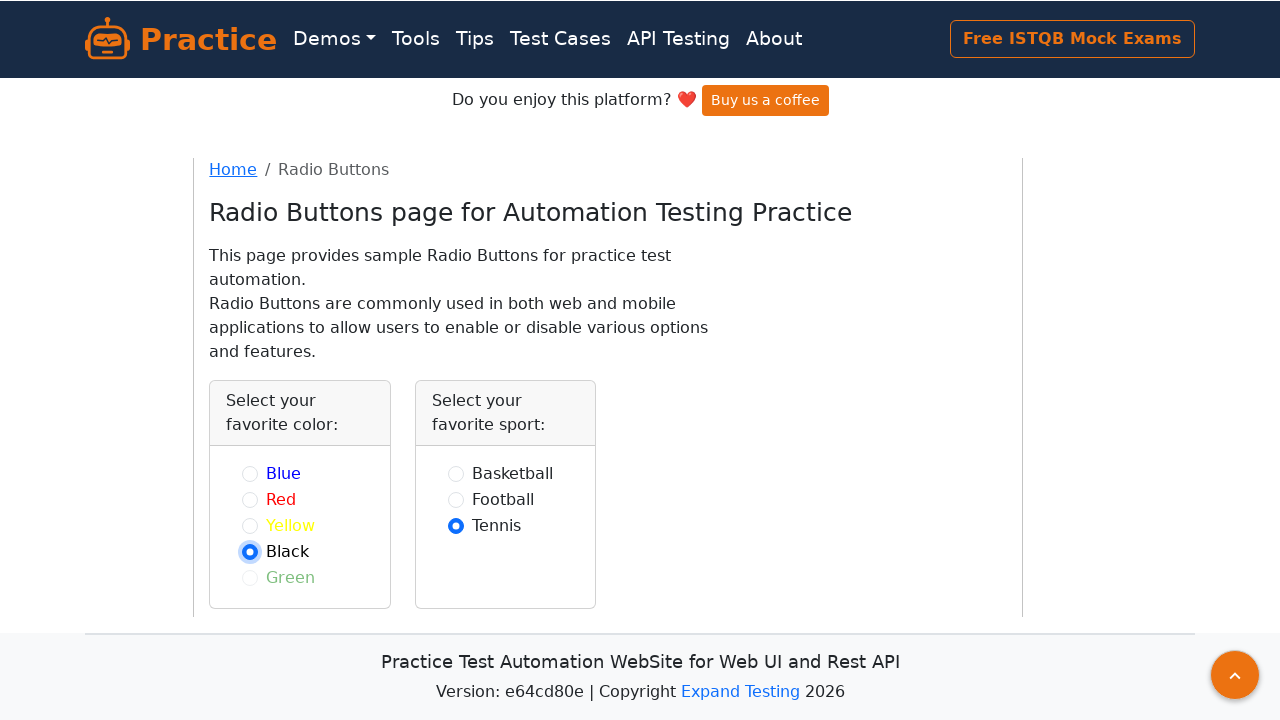